Tests that Clear completed button is hidden when there are no completed items

Starting URL: https://demo.playwright.dev/todomvc

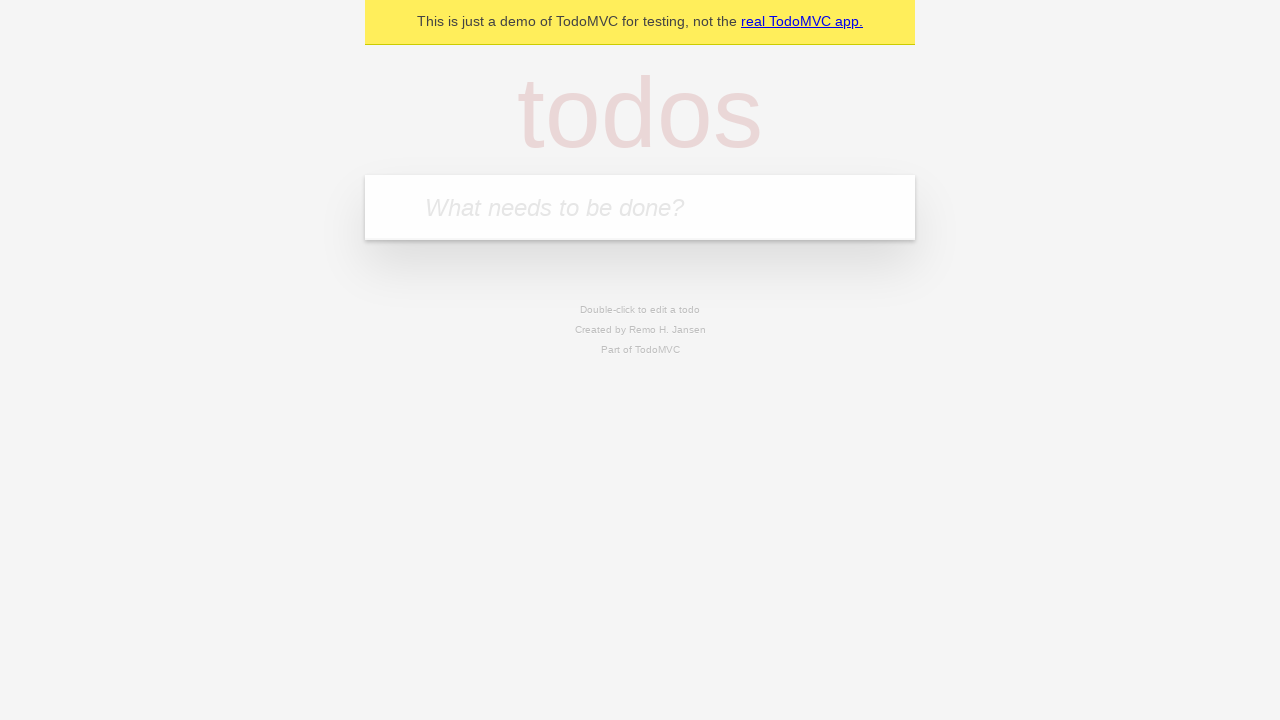

Filled new todo input with 'buy some cheese' on internal:attr=[placeholder="What needs to be done?"i]
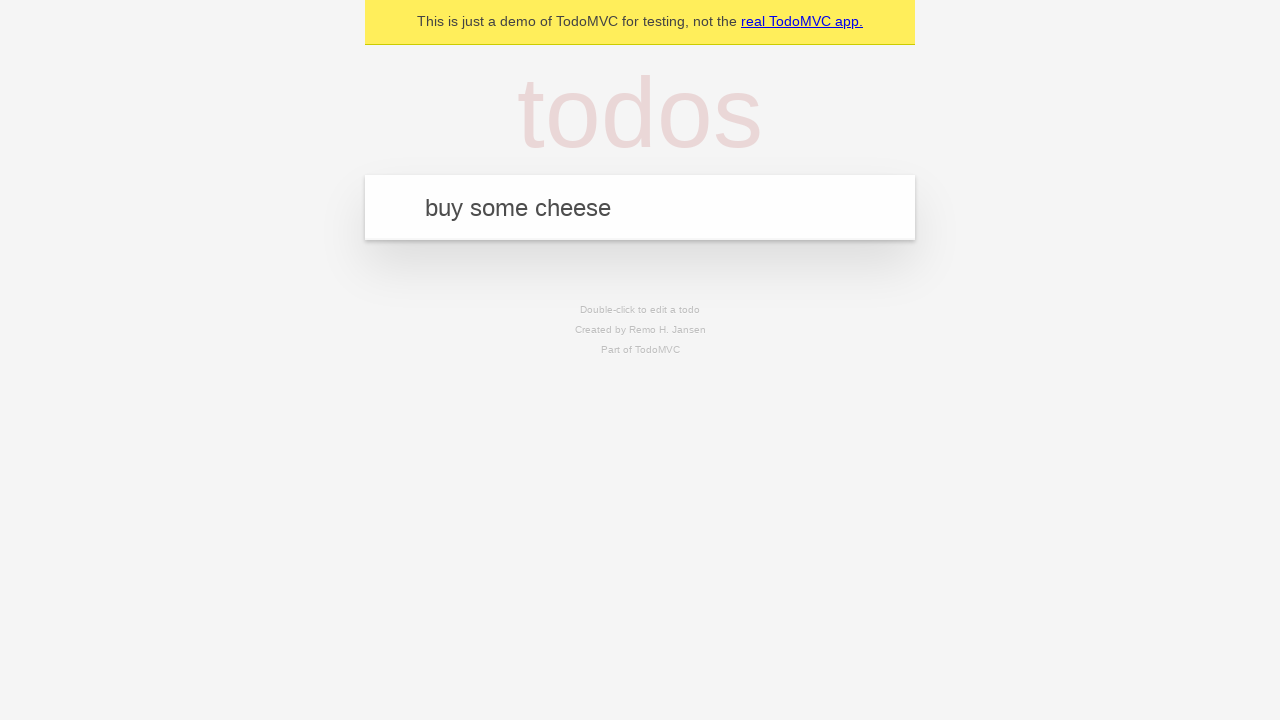

Pressed Enter to add todo 'buy some cheese' on internal:attr=[placeholder="What needs to be done?"i]
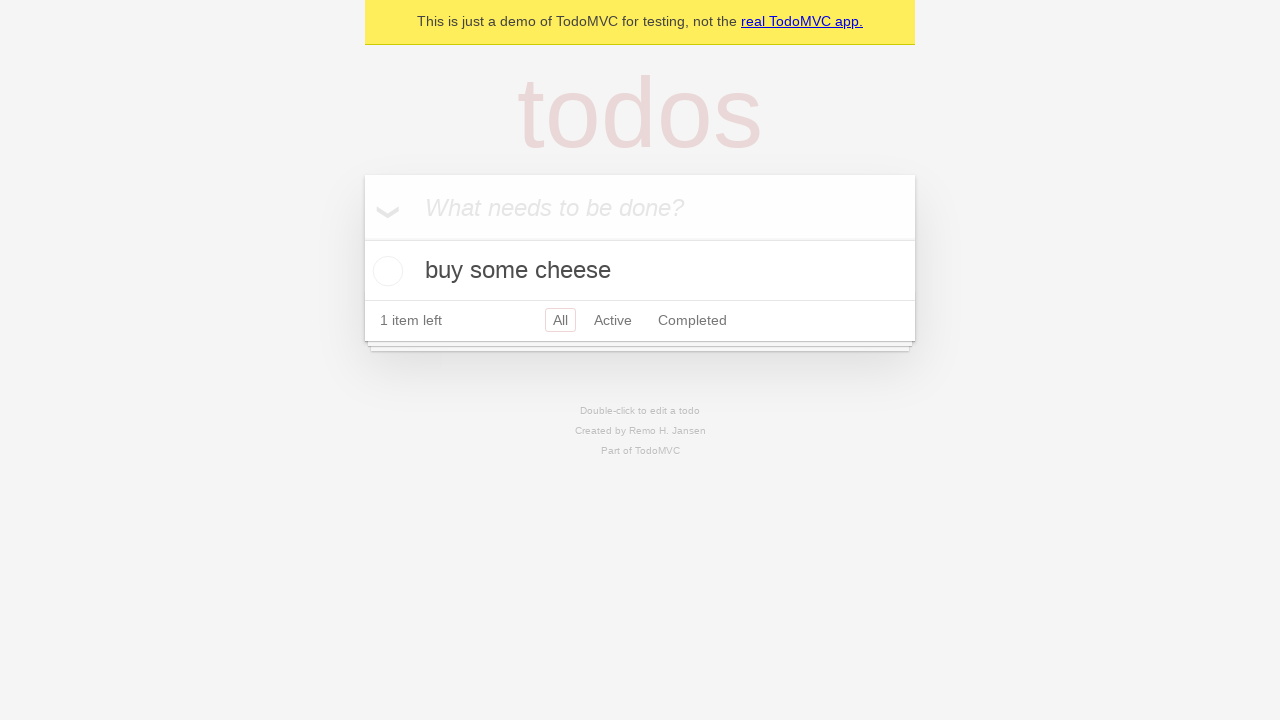

Filled new todo input with 'feed the cat' on internal:attr=[placeholder="What needs to be done?"i]
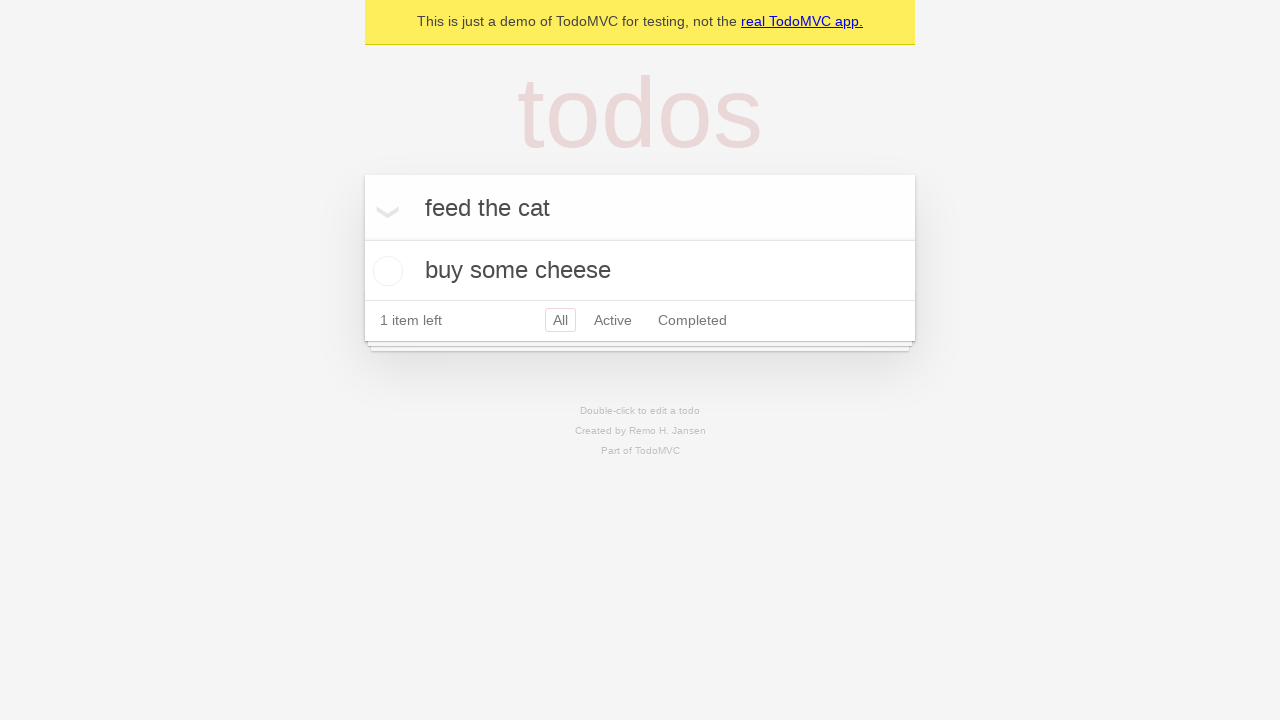

Pressed Enter to add todo 'feed the cat' on internal:attr=[placeholder="What needs to be done?"i]
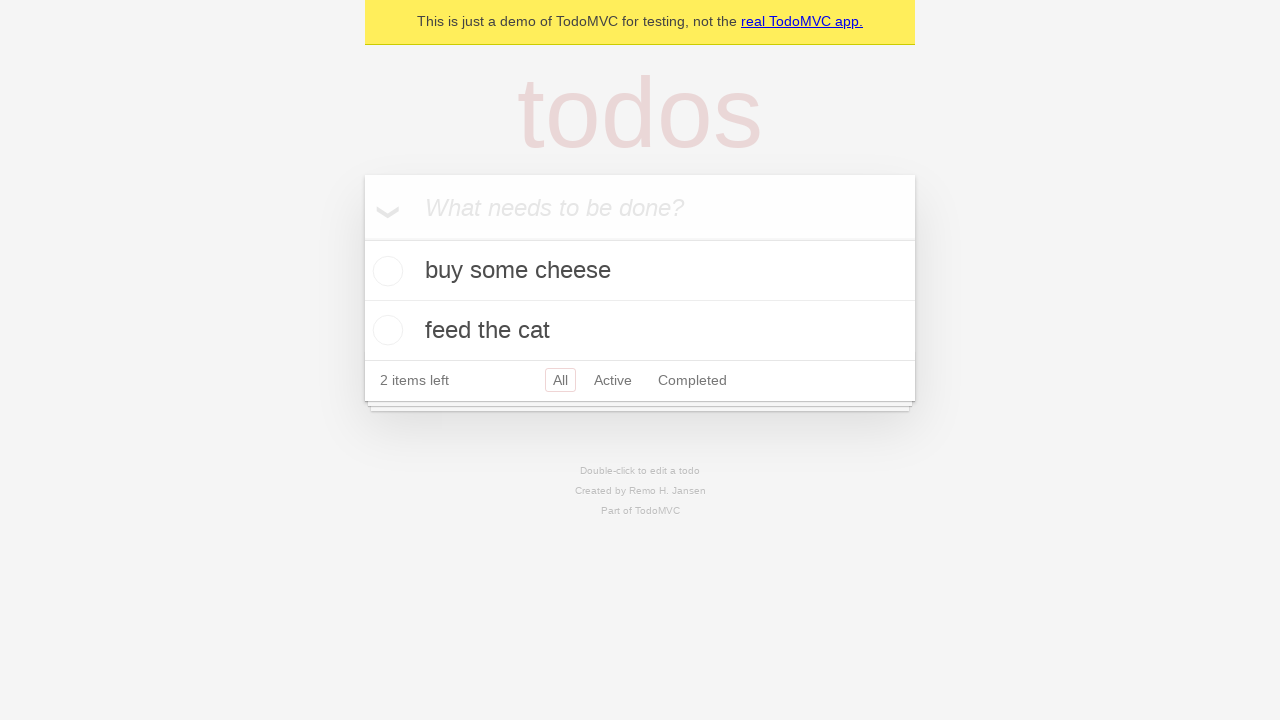

Filled new todo input with 'book a doctors appointment' on internal:attr=[placeholder="What needs to be done?"i]
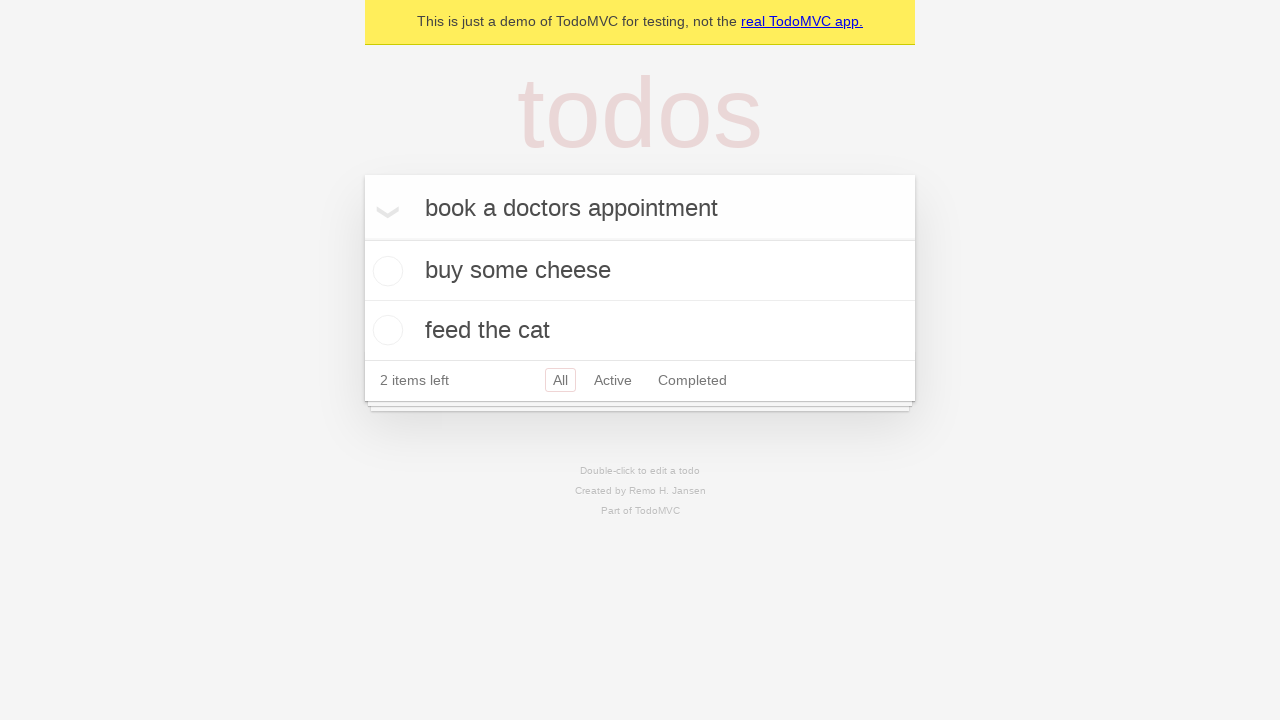

Pressed Enter to add todo 'book a doctors appointment' on internal:attr=[placeholder="What needs to be done?"i]
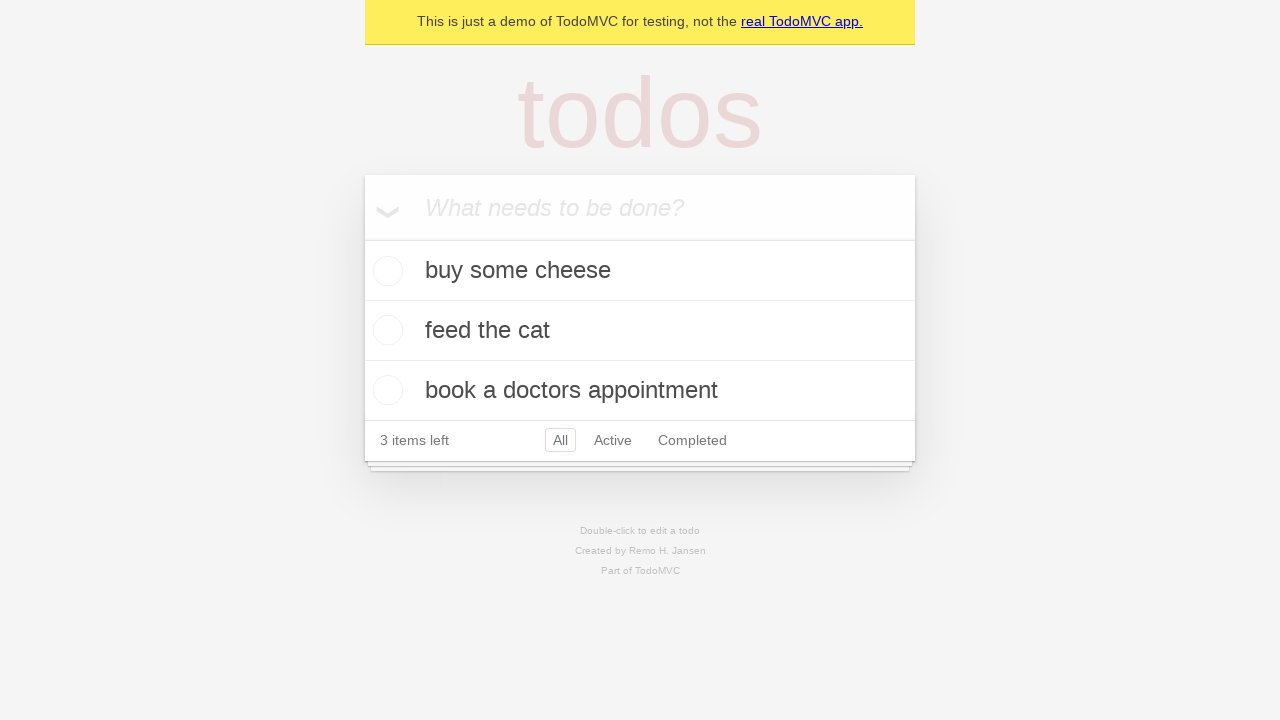

Waited for all 3 todos to be added
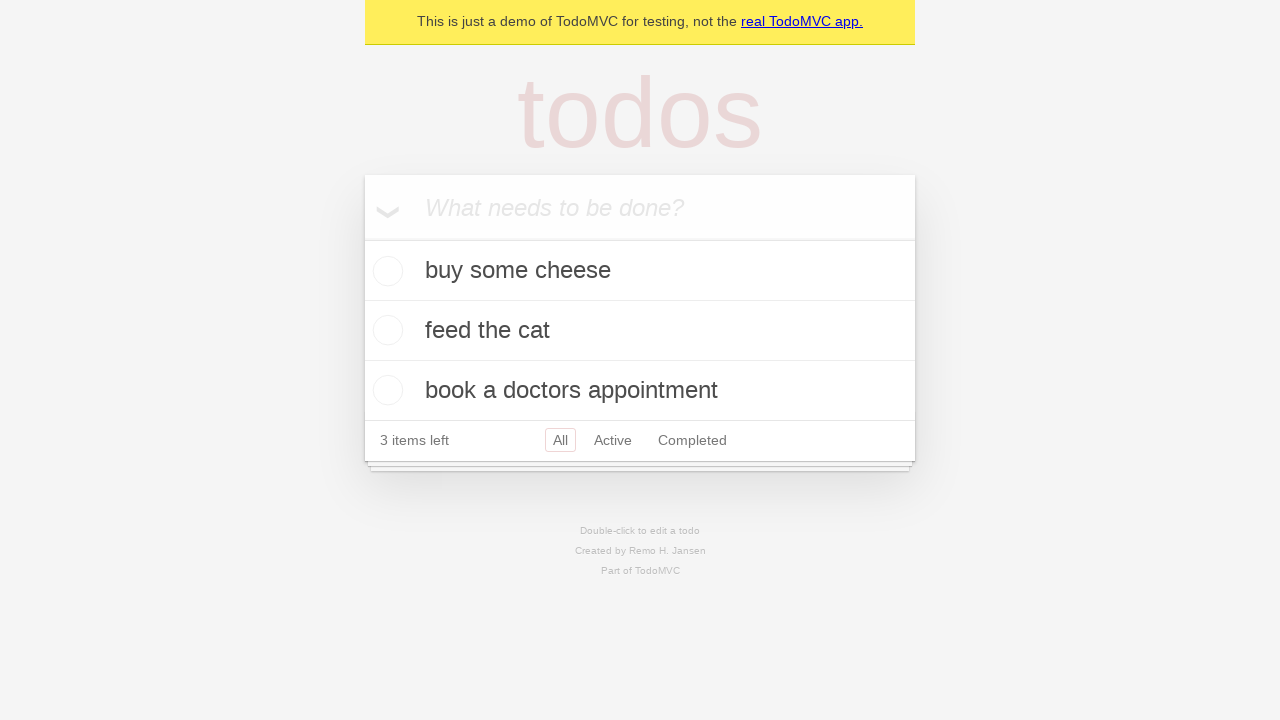

Checked the first todo item as completed at (385, 271) on .todo-list li .toggle >> nth=0
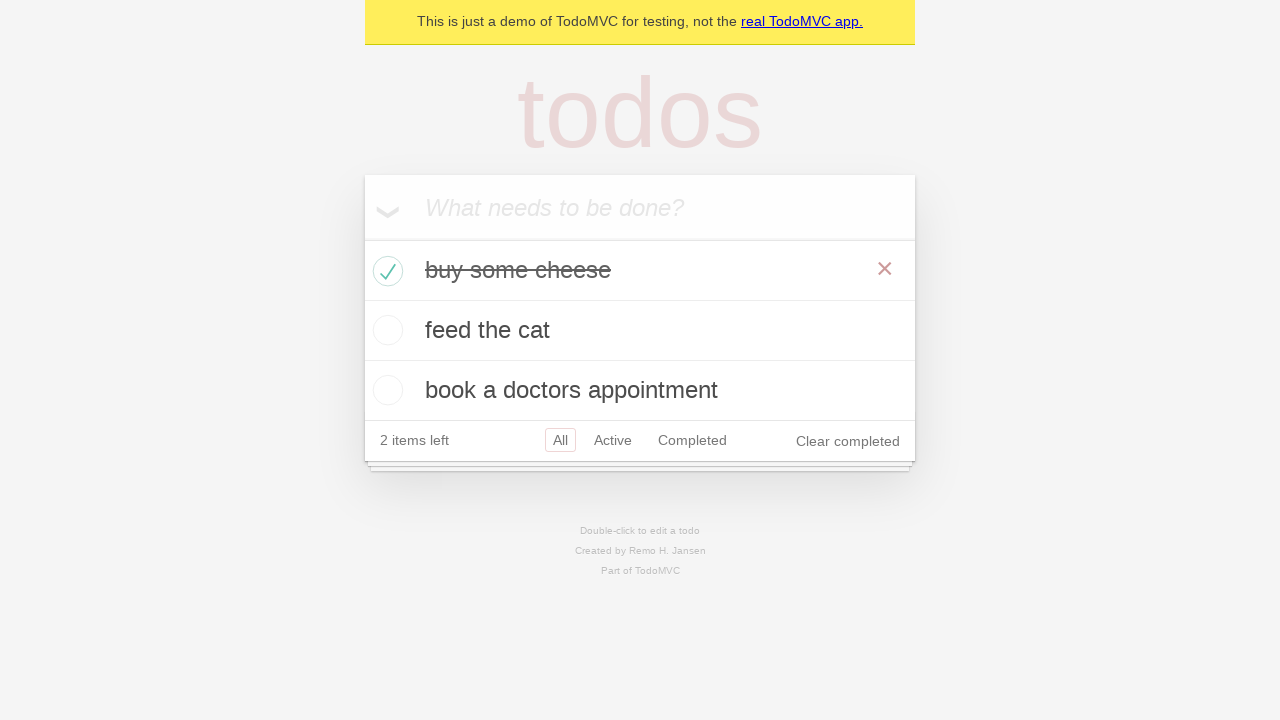

Clicked 'Clear completed' button at (848, 441) on internal:role=button[name="Clear completed"i]
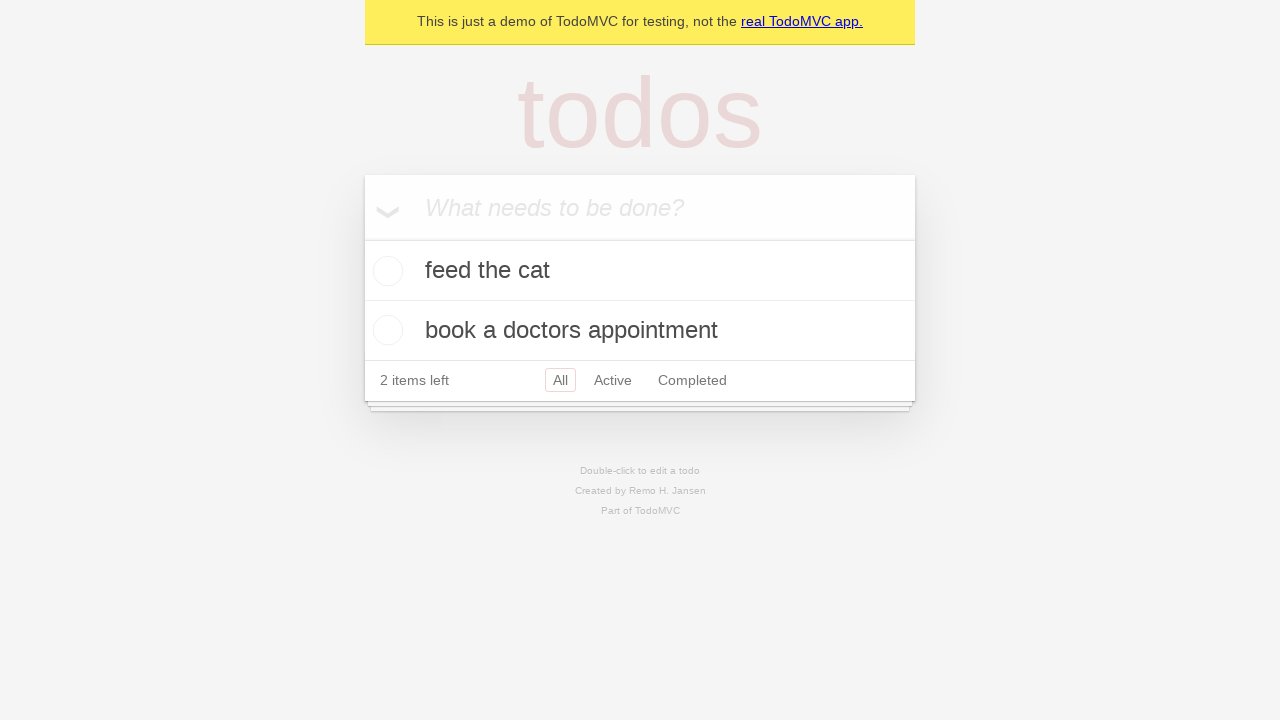

Waited for 'Clear completed' button to be hidden
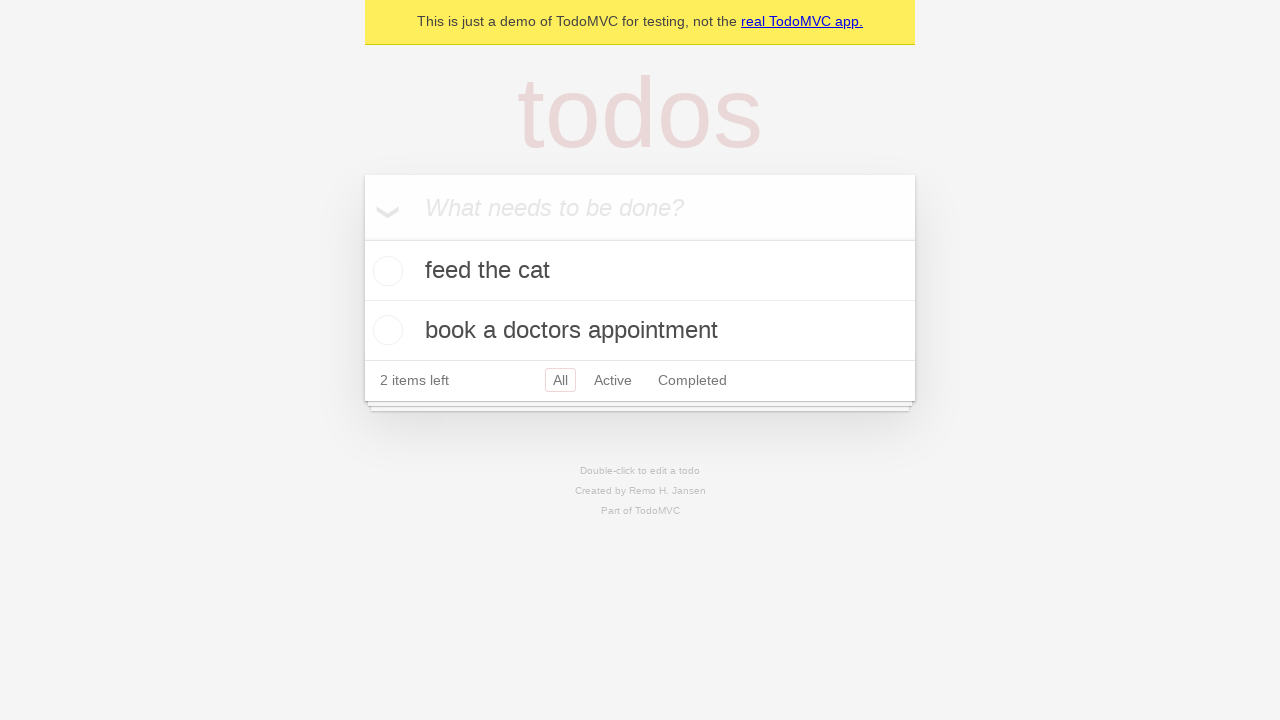

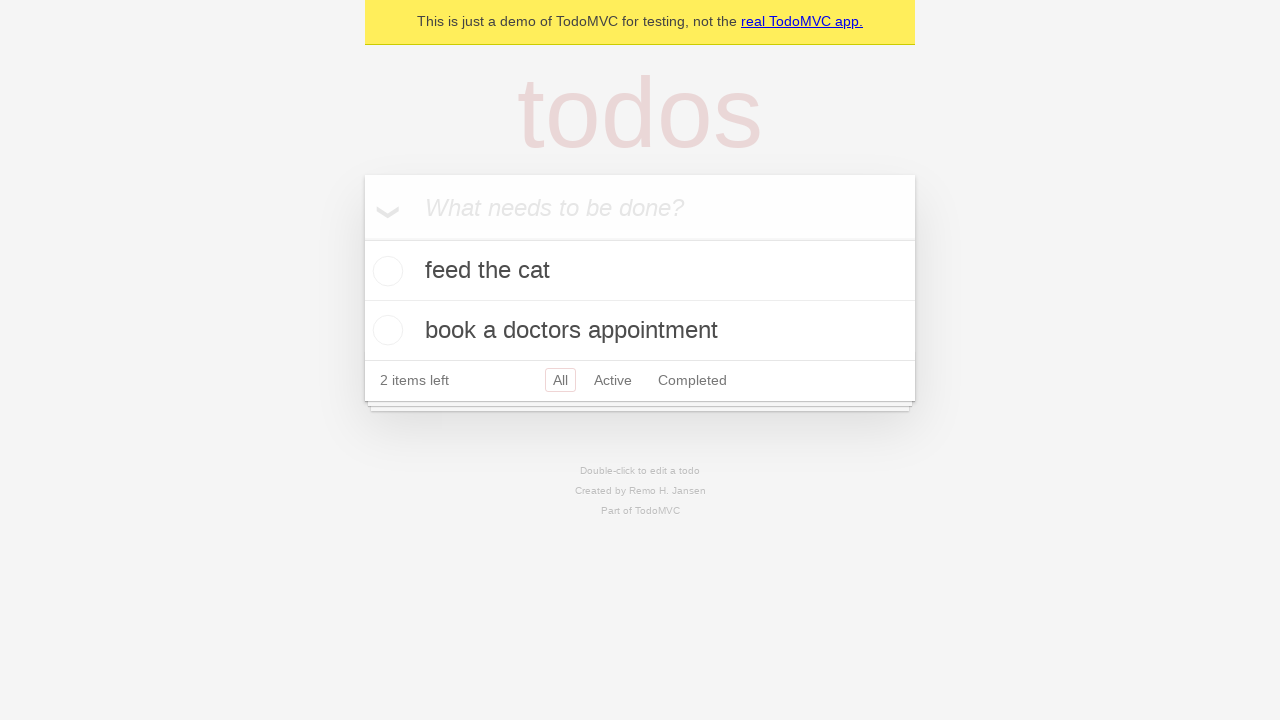